Tests that todo data persists after page reload

Starting URL: https://demo.playwright.dev/todomvc

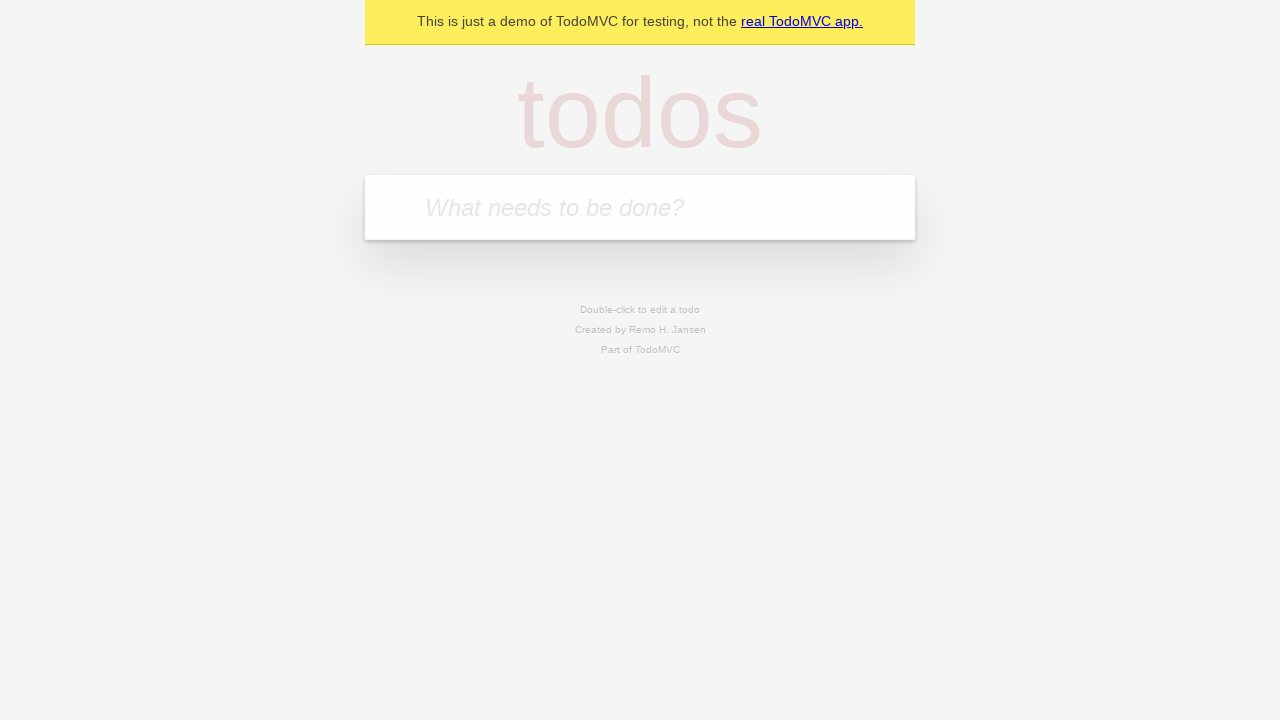

Filled todo input with 'buy some cheese' on internal:attr=[placeholder="What needs to be done?"i]
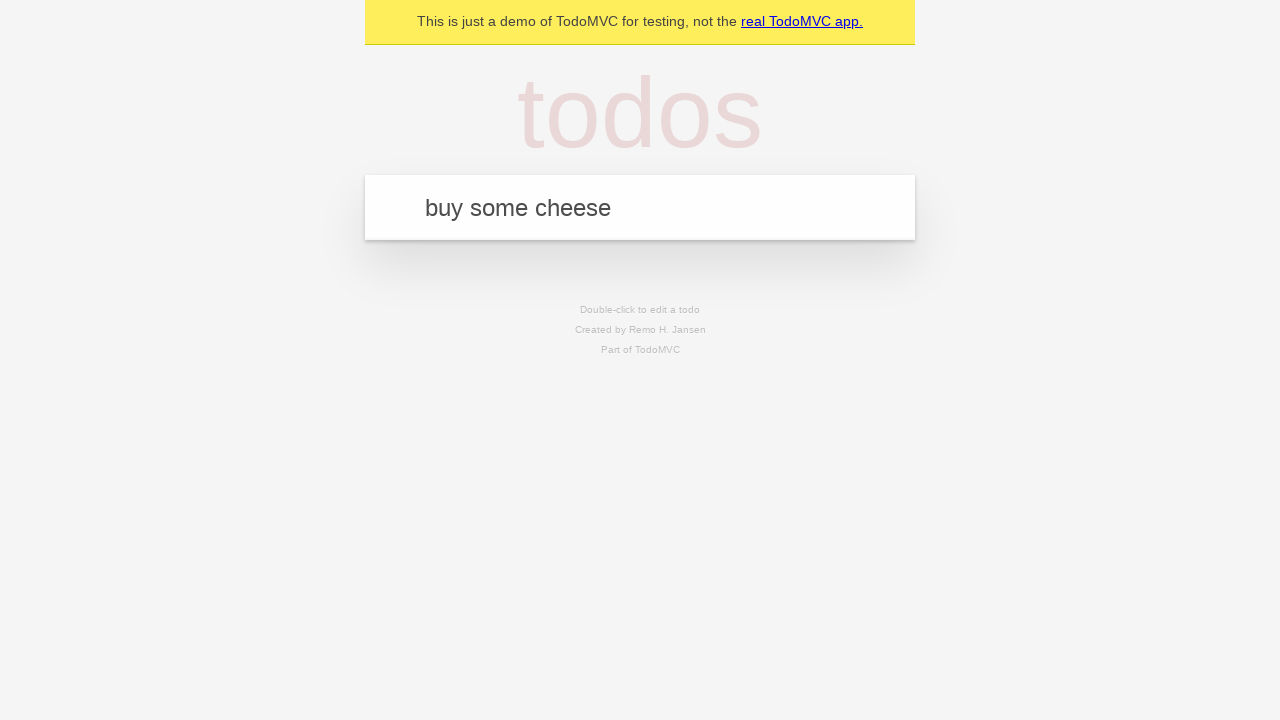

Pressed Enter to add 'buy some cheese' to the todo list on internal:attr=[placeholder="What needs to be done?"i]
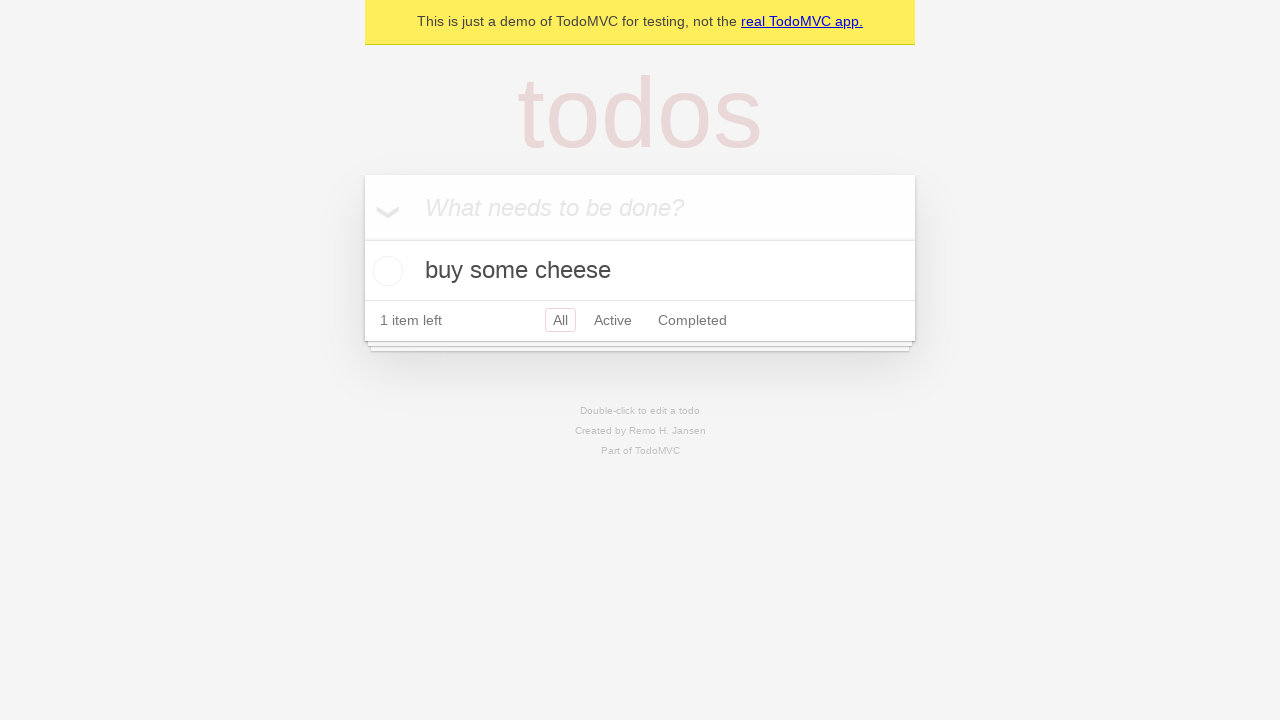

Filled todo input with 'feed the cat' on internal:attr=[placeholder="What needs to be done?"i]
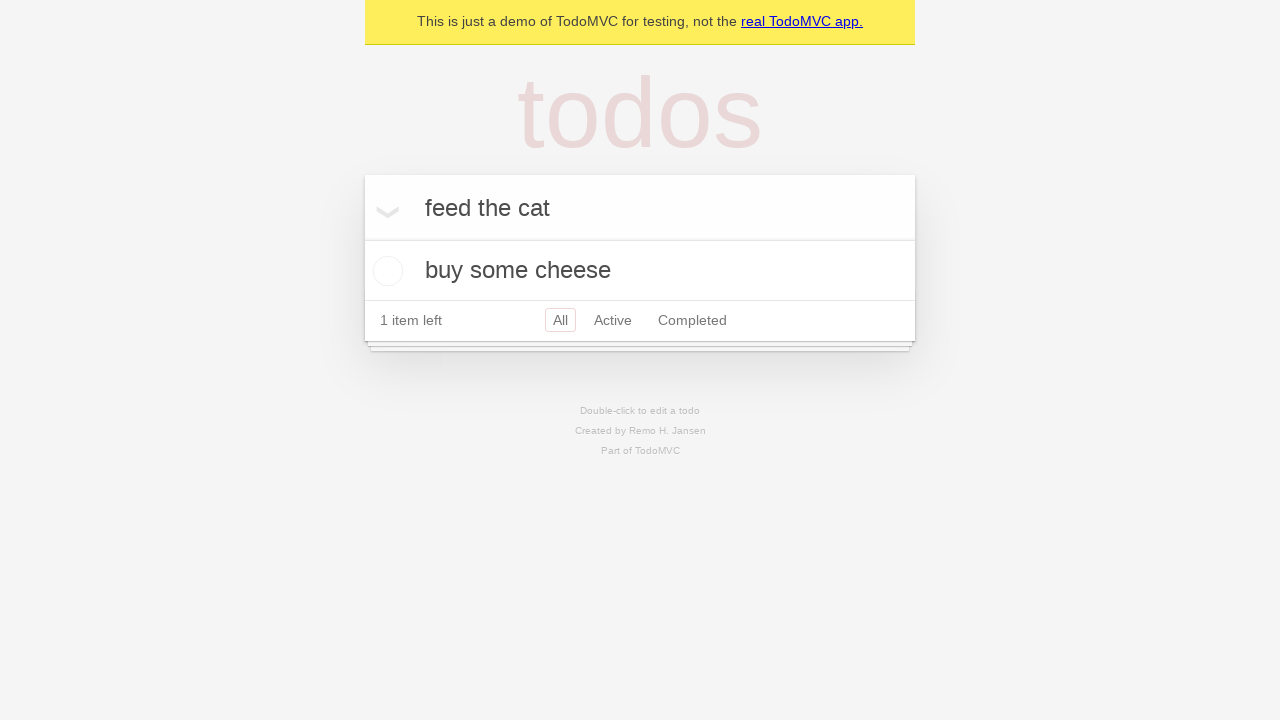

Pressed Enter to add 'feed the cat' to the todo list on internal:attr=[placeholder="What needs to be done?"i]
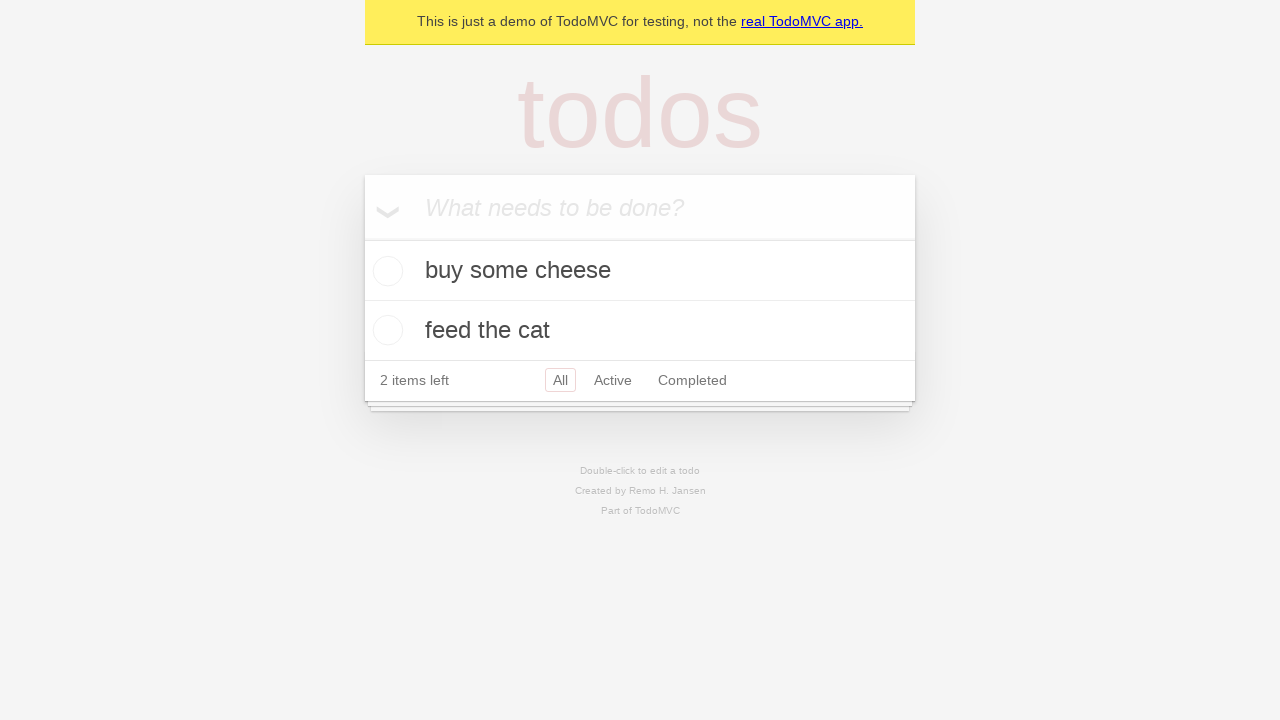

Waited for 2 todo items to appear
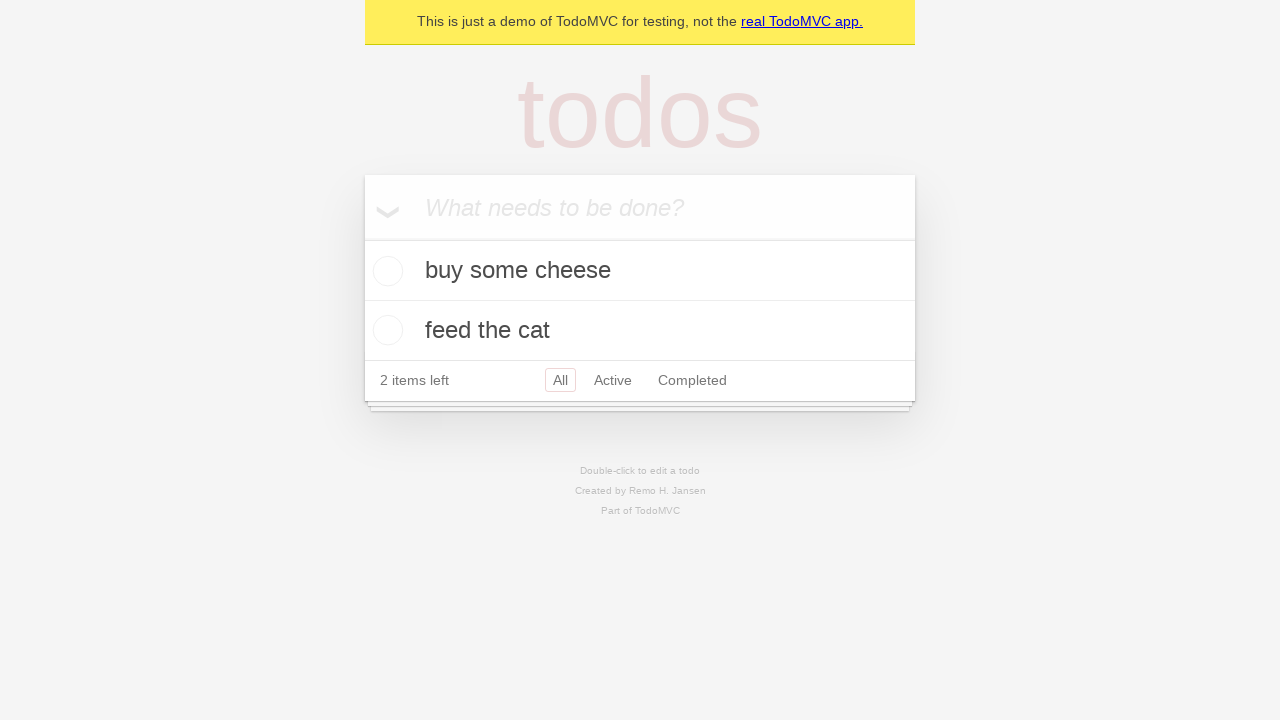

Checked the first todo item at (385, 271) on internal:testid=[data-testid="todo-item"s] >> nth=0 >> internal:role=checkbox
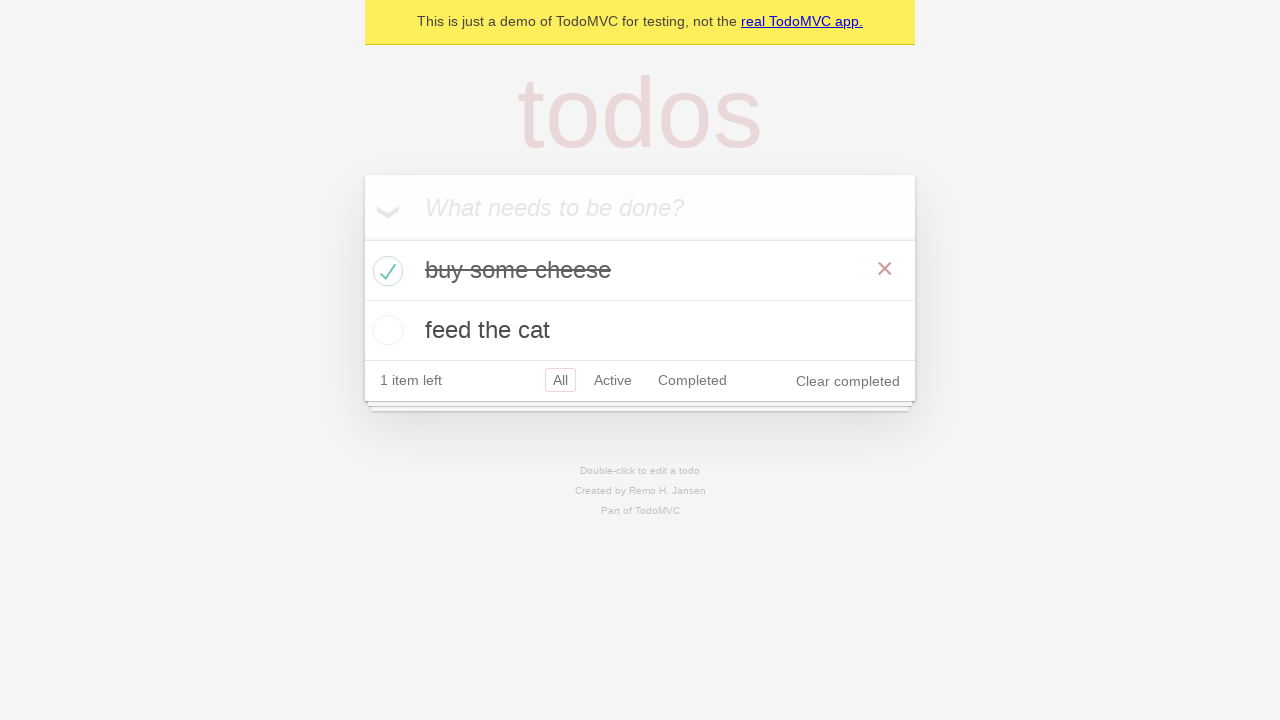

Reloaded the page to test data persistence
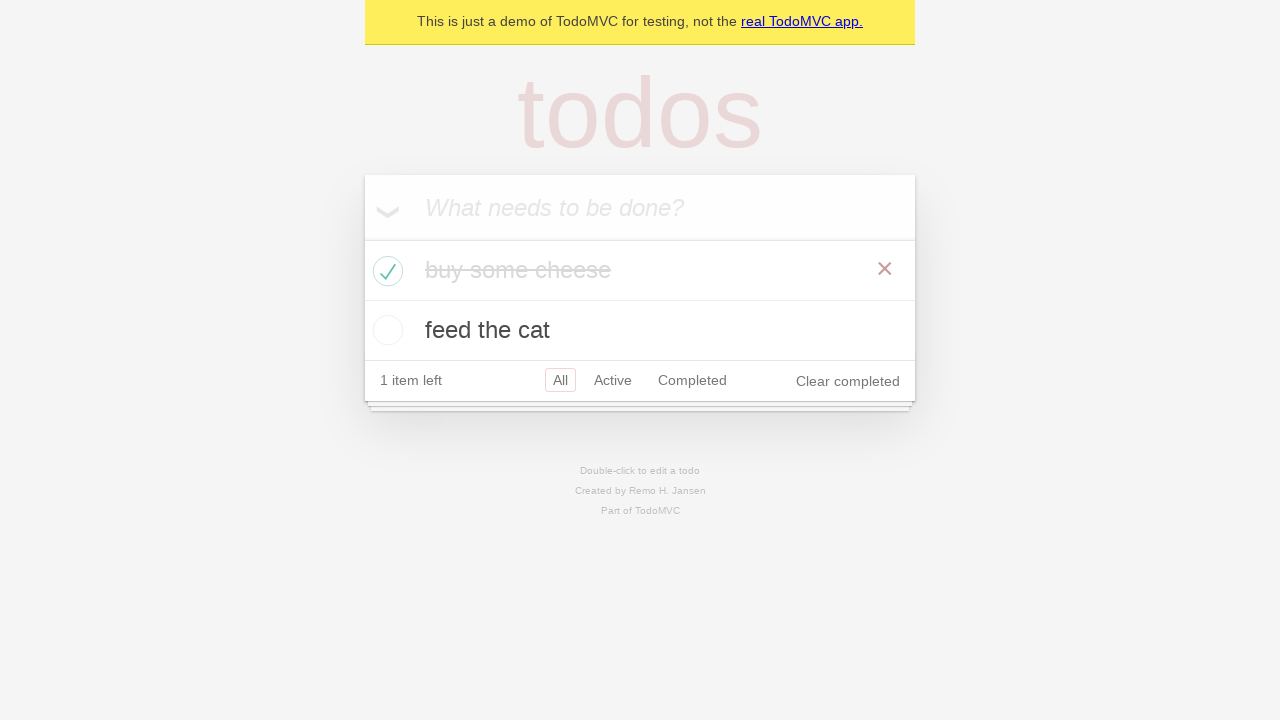

Verified 2 todo items persist after page reload
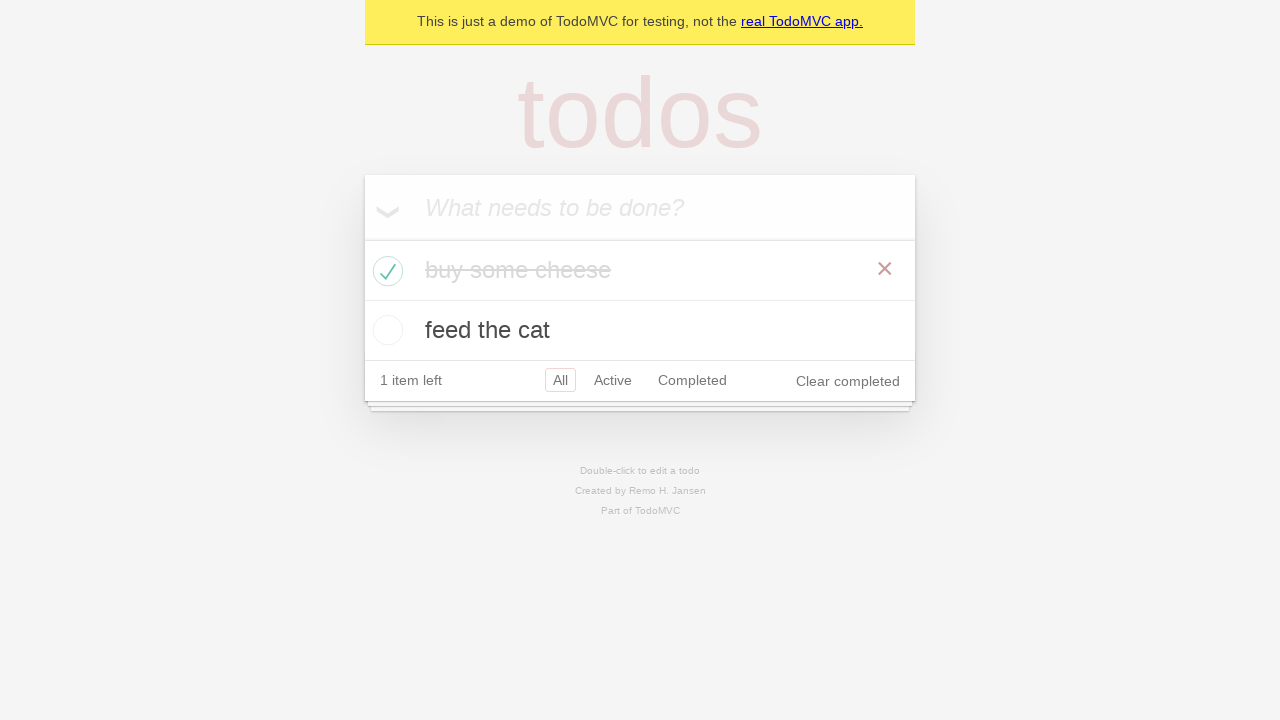

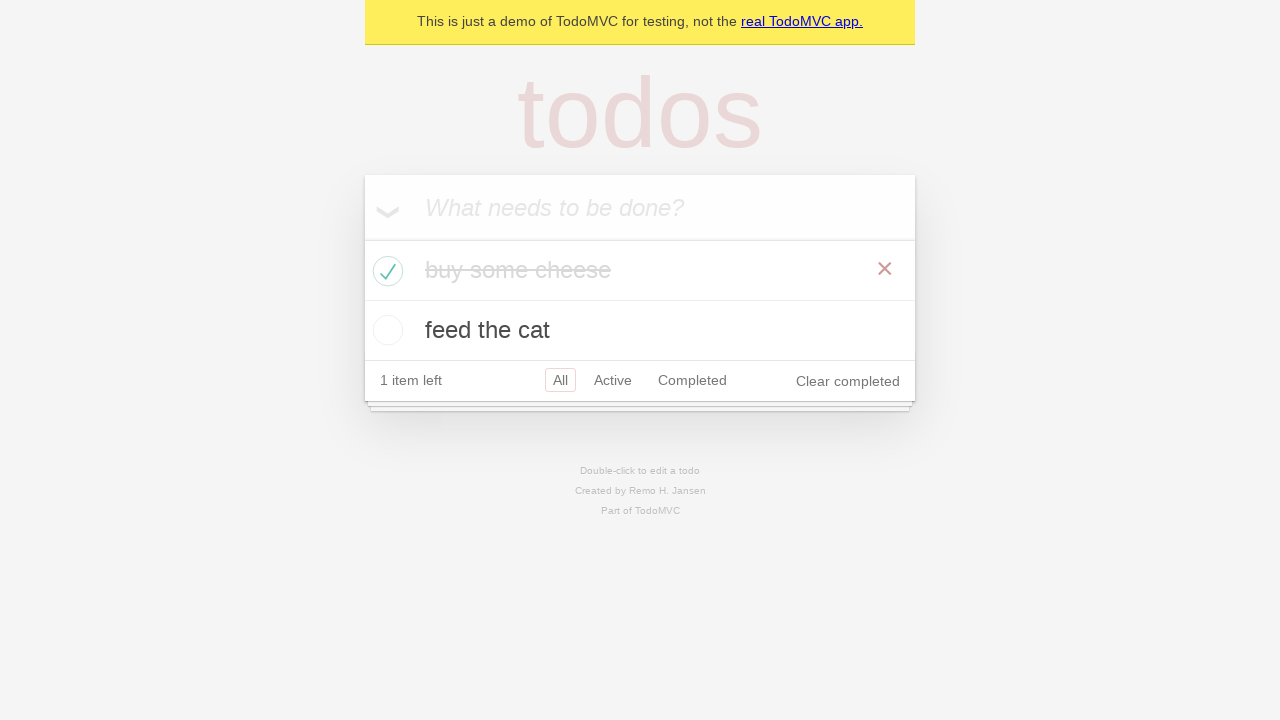